Tests that edits are saved when the edit input loses focus (blur event)

Starting URL: https://demo.playwright.dev/todomvc

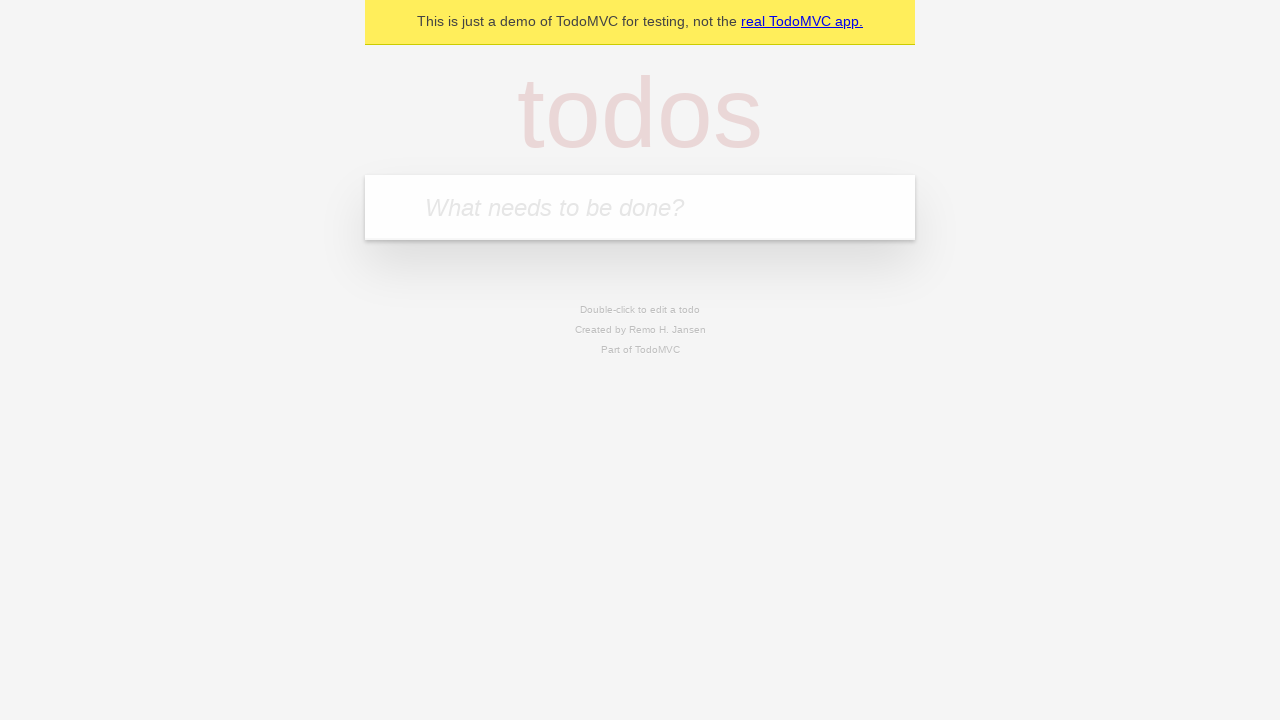

Filled todo input with 'buy some cheese' on internal:attr=[placeholder="What needs to be done?"i]
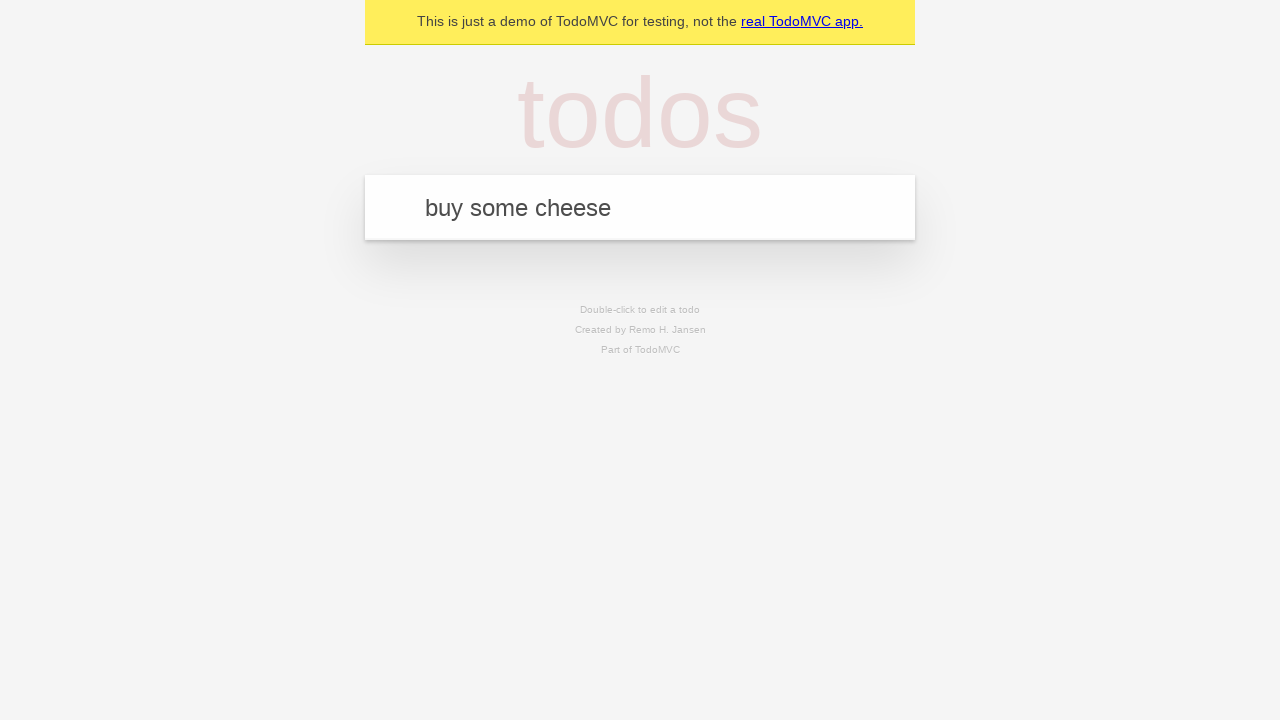

Pressed Enter to create first todo item on internal:attr=[placeholder="What needs to be done?"i]
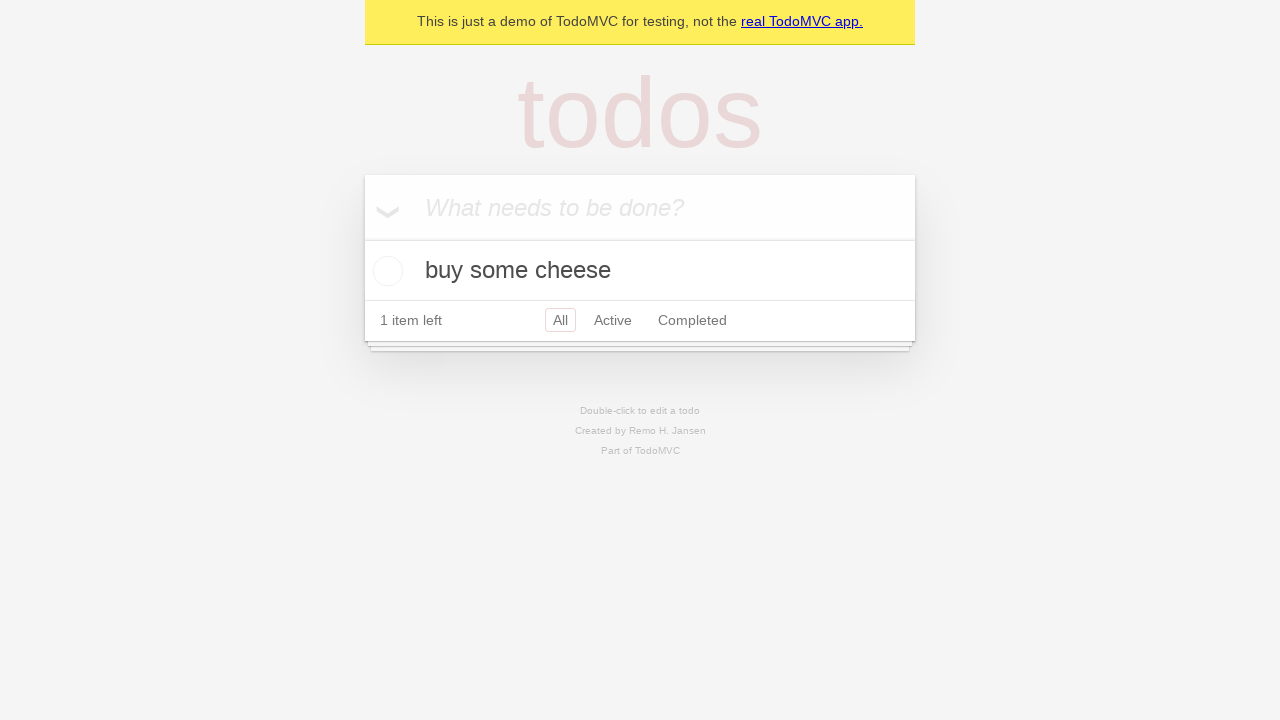

Filled todo input with 'feed the cat' on internal:attr=[placeholder="What needs to be done?"i]
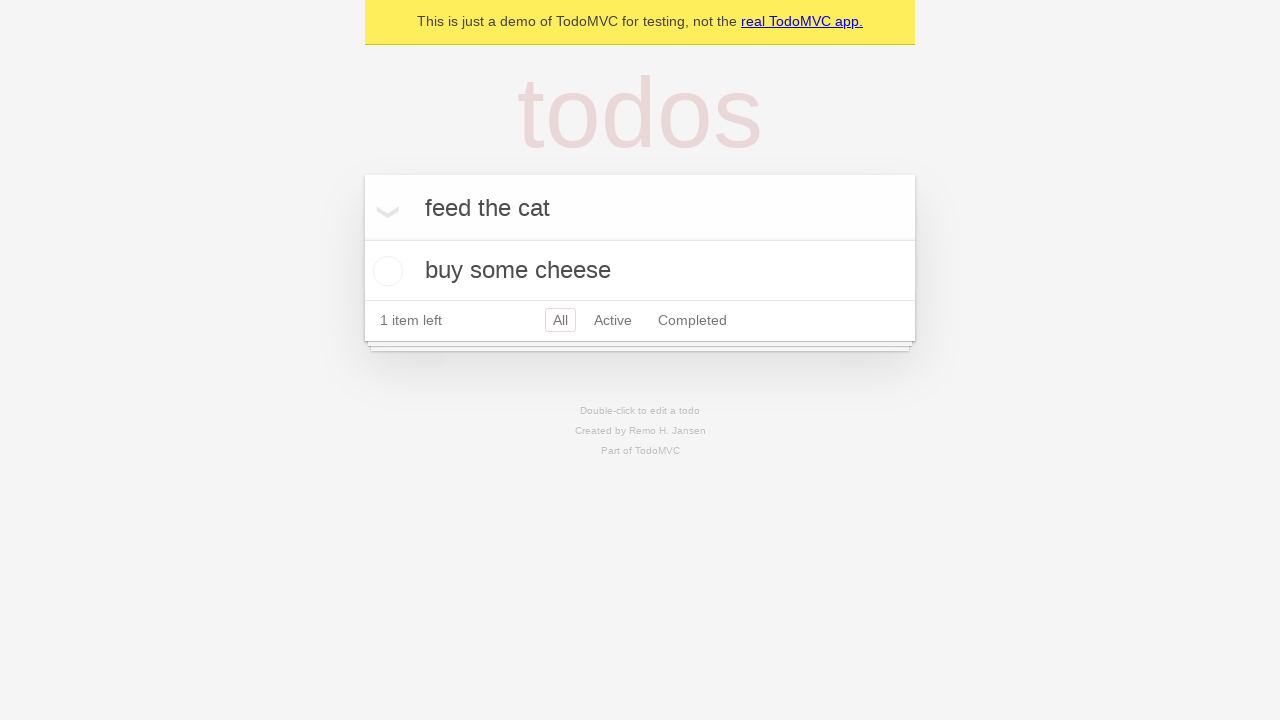

Pressed Enter to create second todo item on internal:attr=[placeholder="What needs to be done?"i]
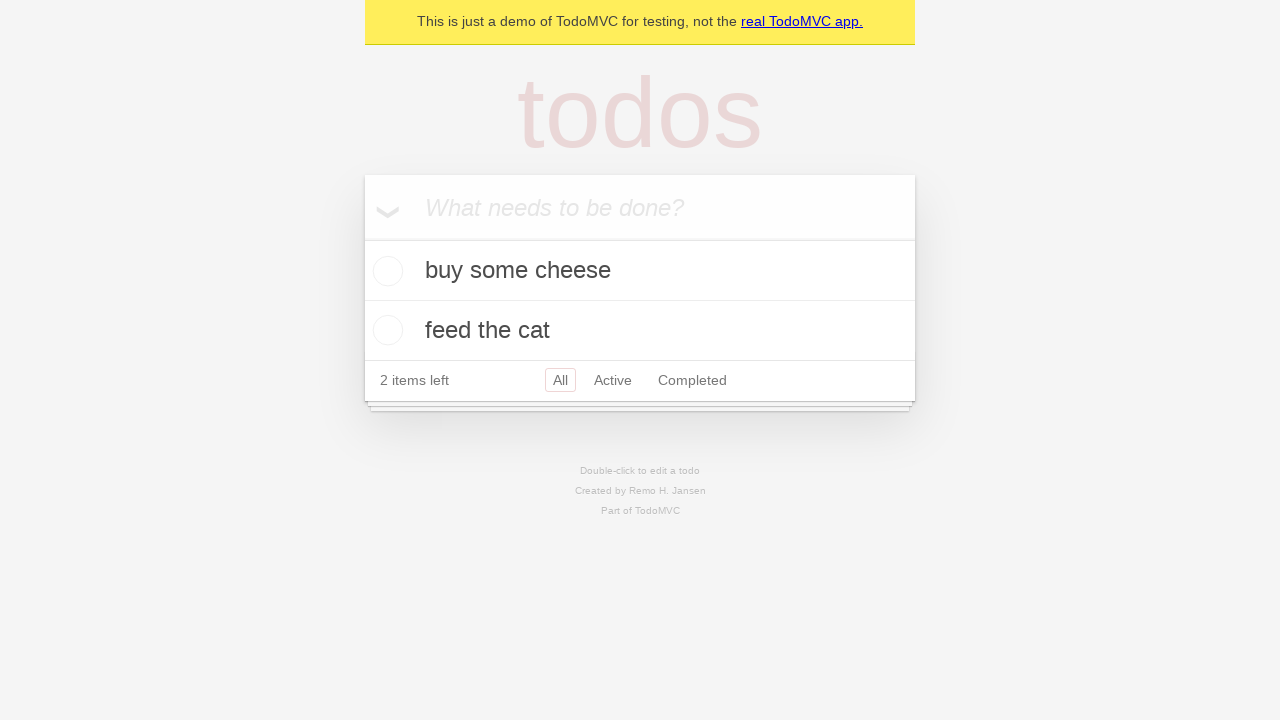

Filled todo input with 'book a doctors appointment' on internal:attr=[placeholder="What needs to be done?"i]
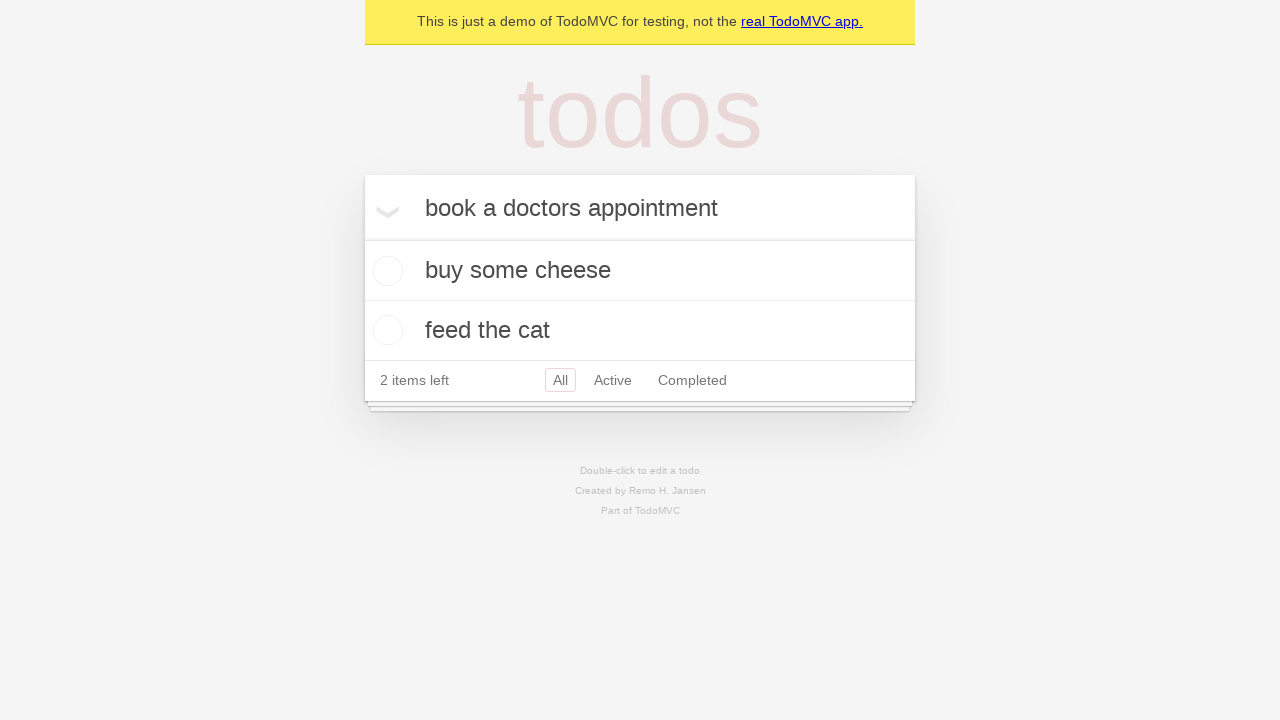

Pressed Enter to create third todo item on internal:attr=[placeholder="What needs to be done?"i]
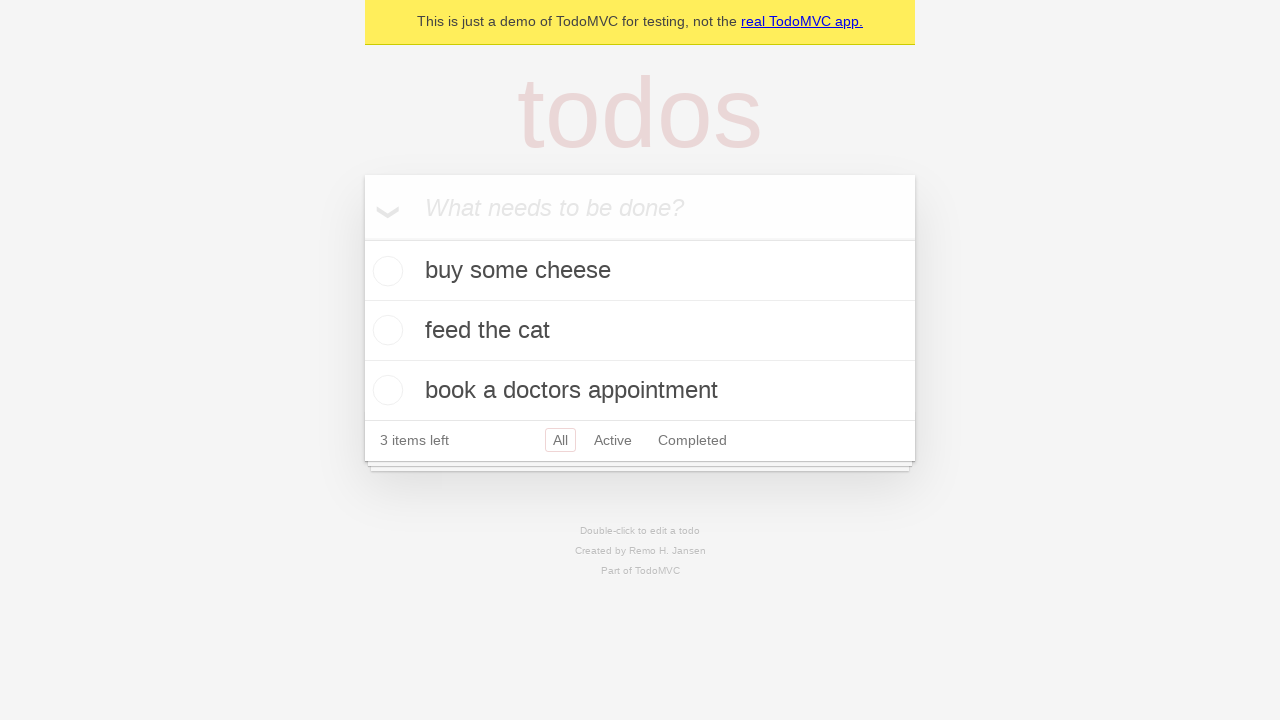

Double-clicked second todo item to enter edit mode at (640, 331) on internal:testid=[data-testid="todo-item"s] >> nth=1
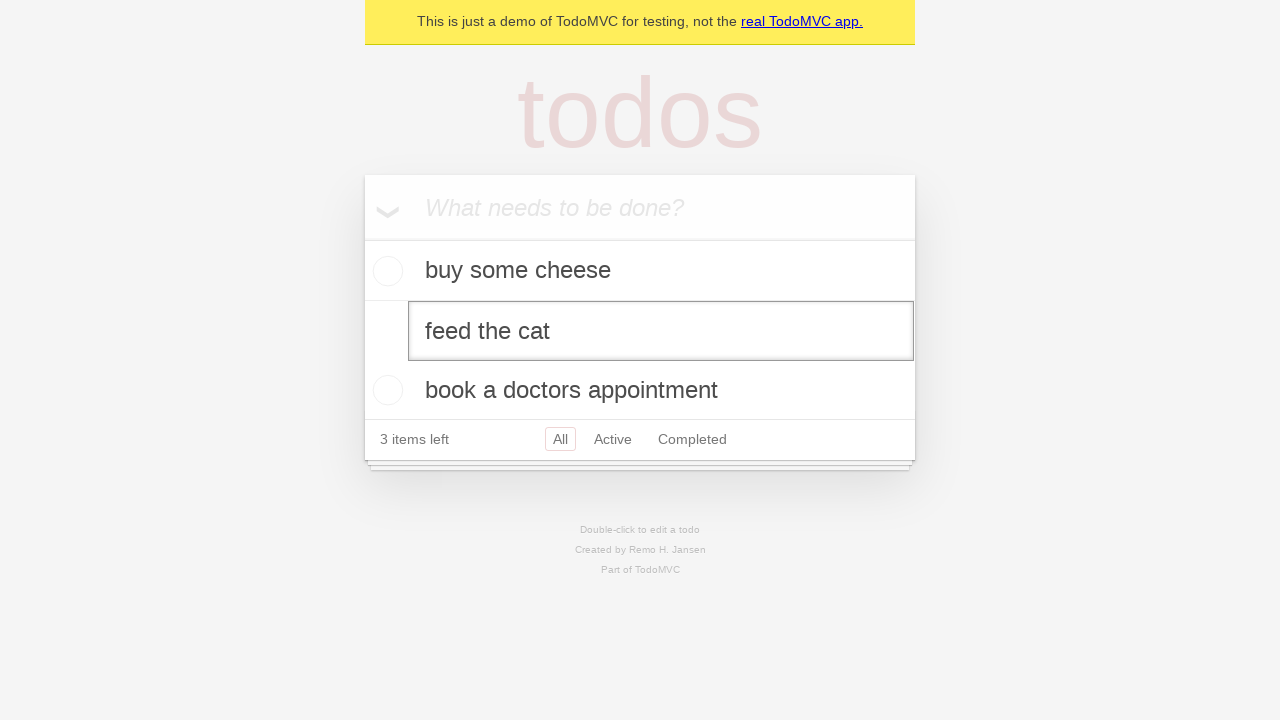

Filled edit field with 'buy some sausages' on internal:testid=[data-testid="todo-item"s] >> nth=1 >> internal:role=textbox[nam
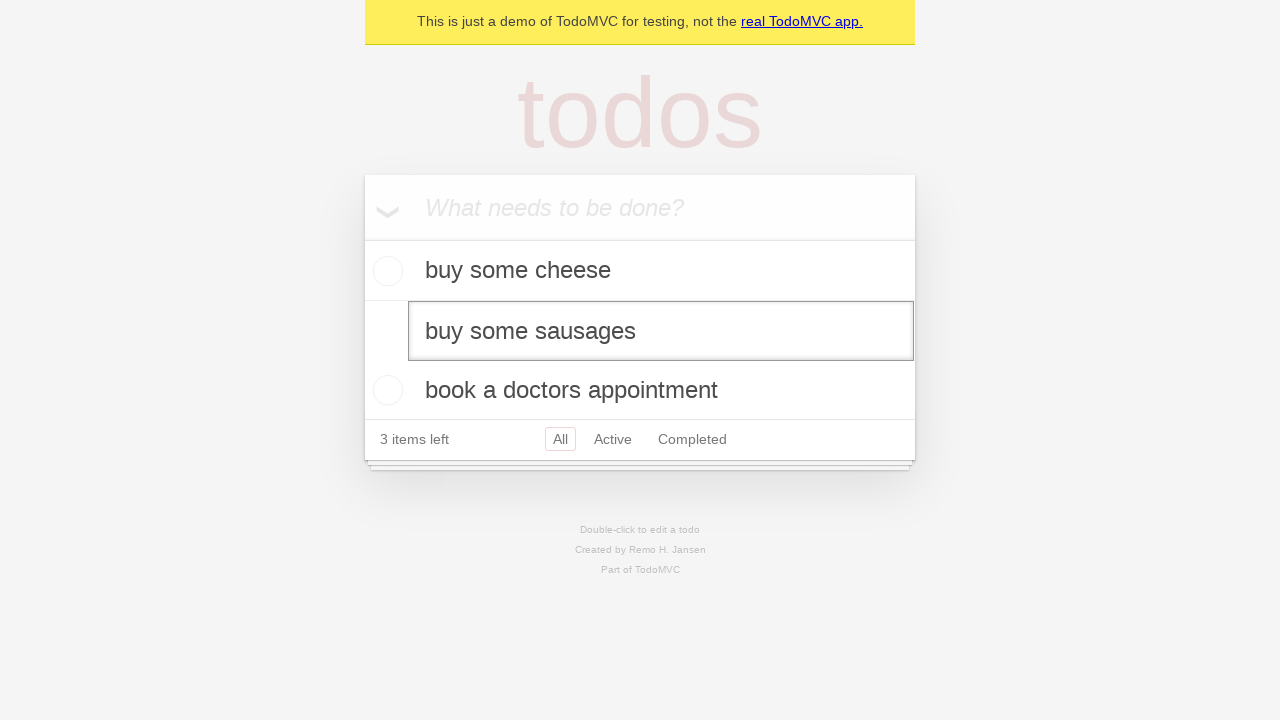

Dispatched blur event to save edit on focus loss
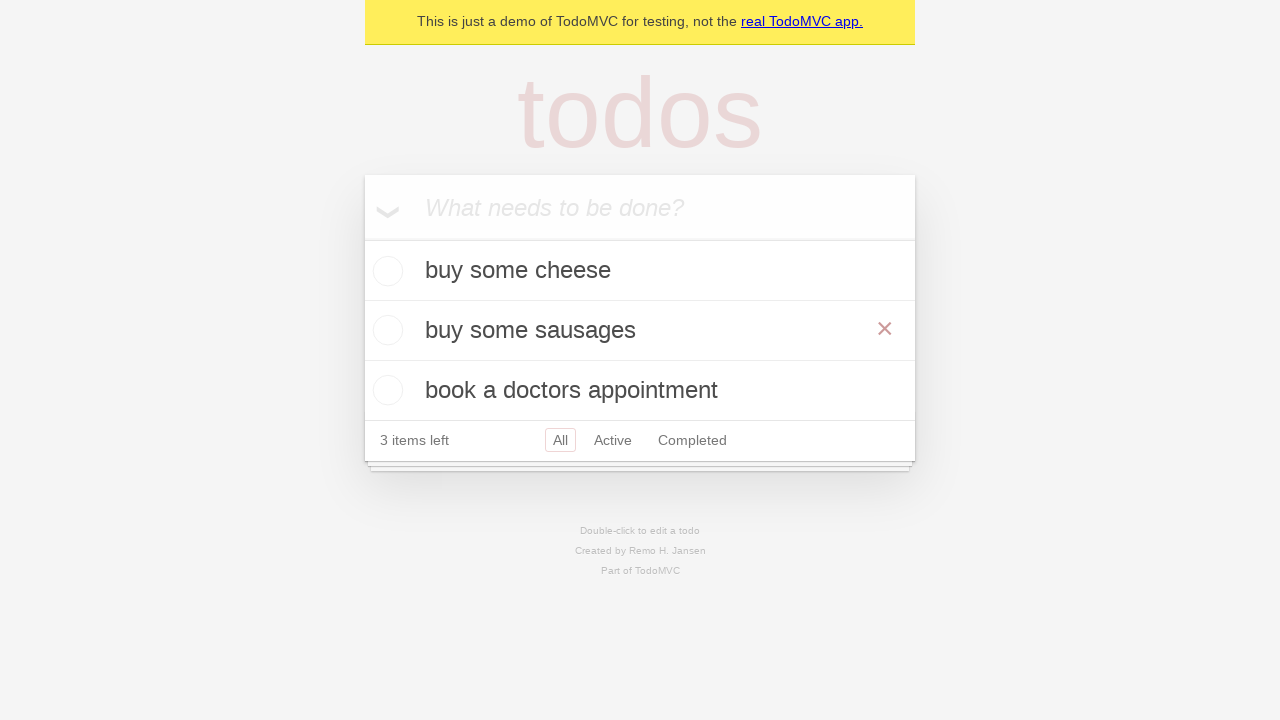

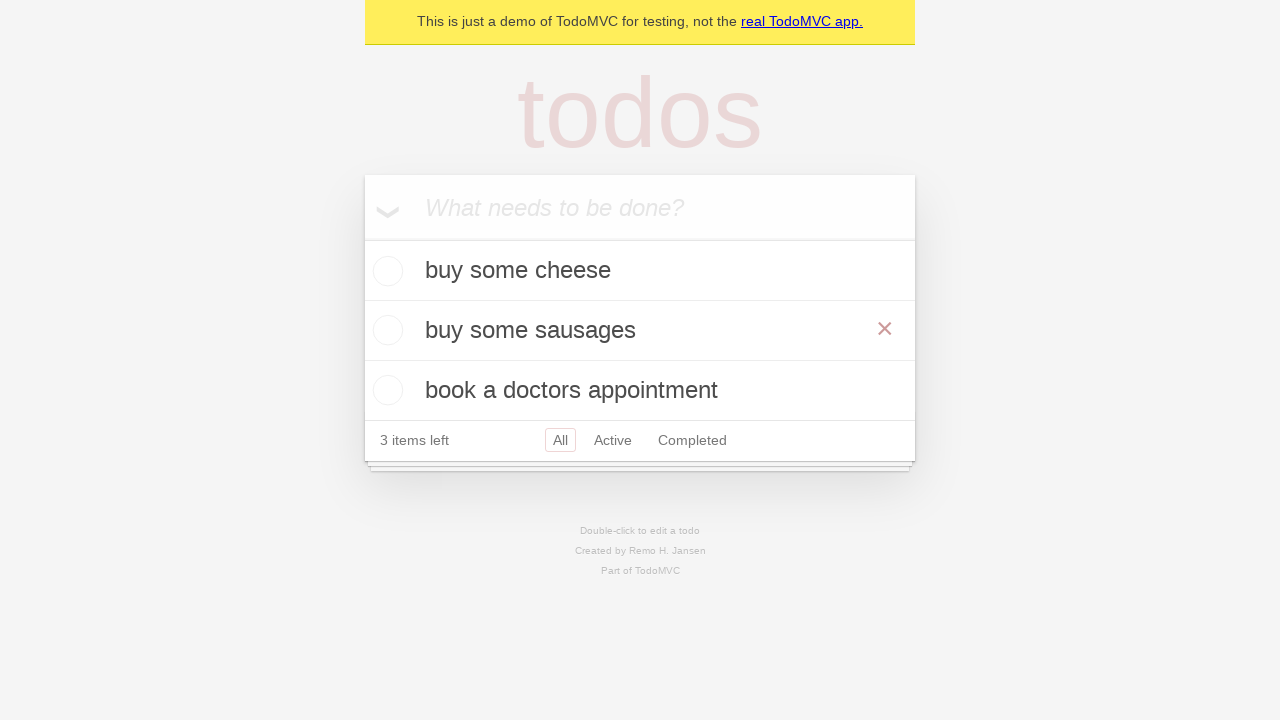